Tests marking individual todo items as complete by checking their checkboxes

Starting URL: https://demo.playwright.dev/todomvc

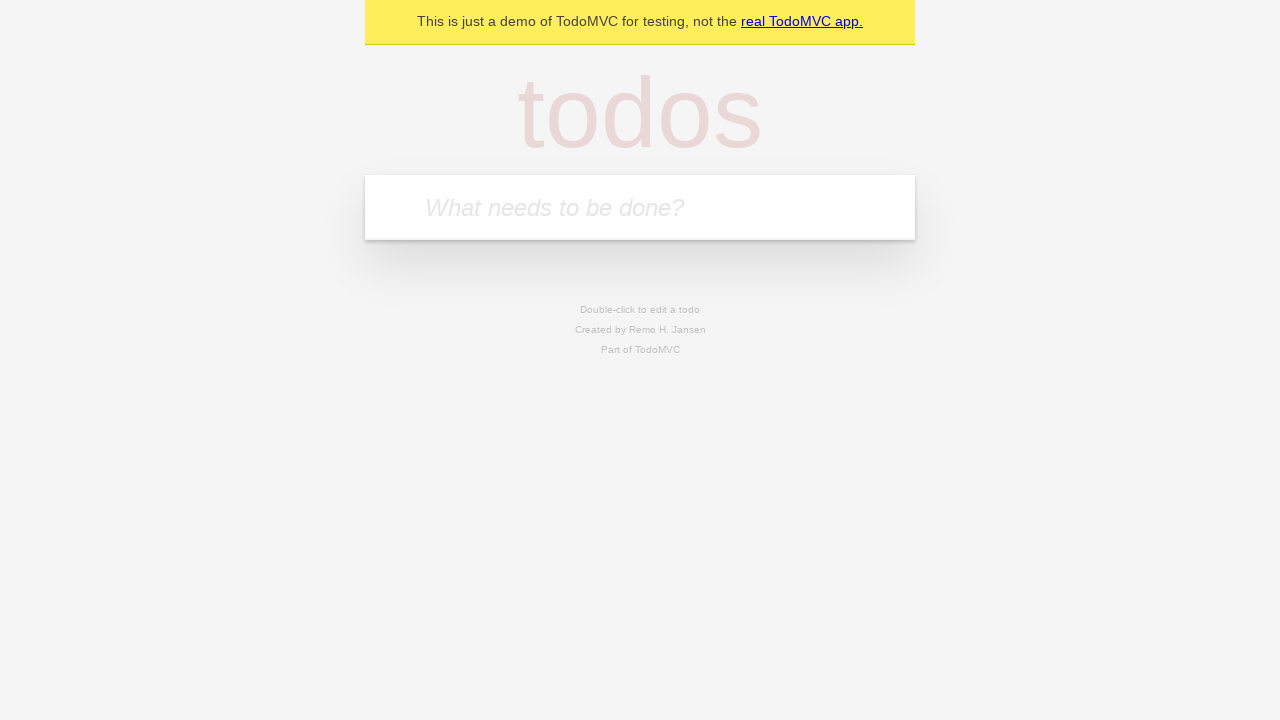

Filled todo input with 'buy some cheese' on internal:attr=[placeholder="What needs to be done?"i]
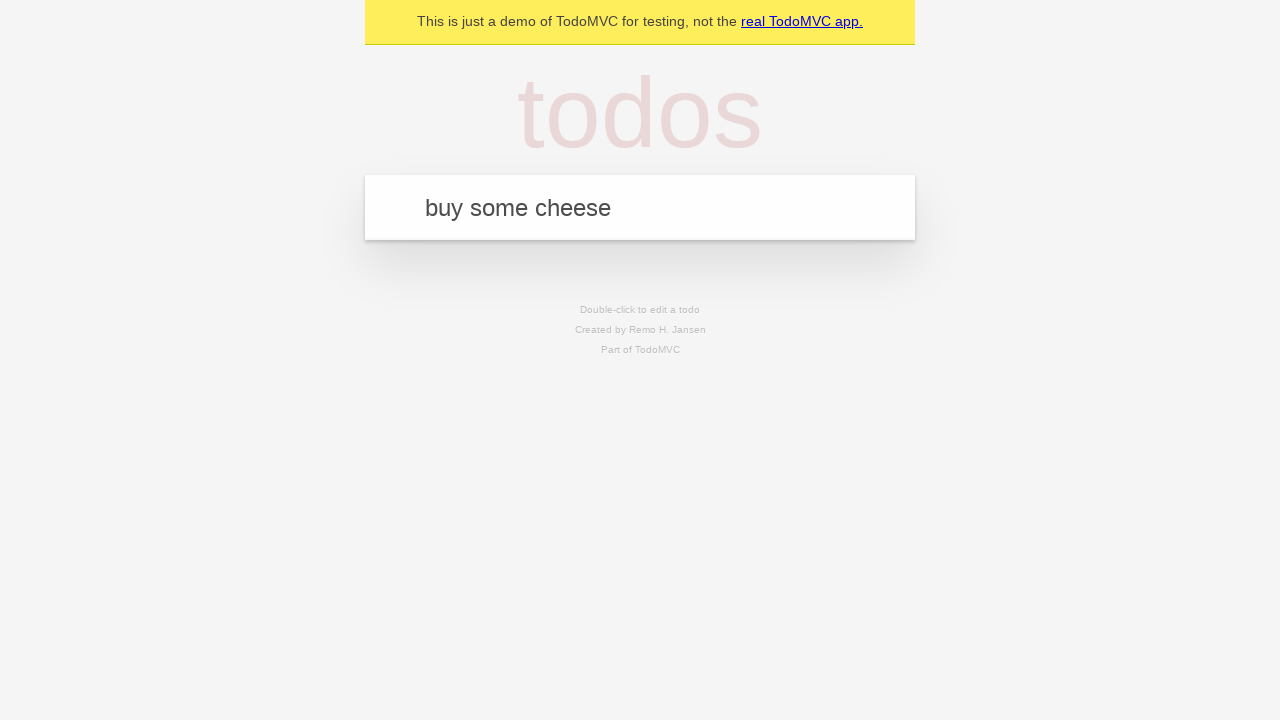

Pressed Enter to create todo item 'buy some cheese' on internal:attr=[placeholder="What needs to be done?"i]
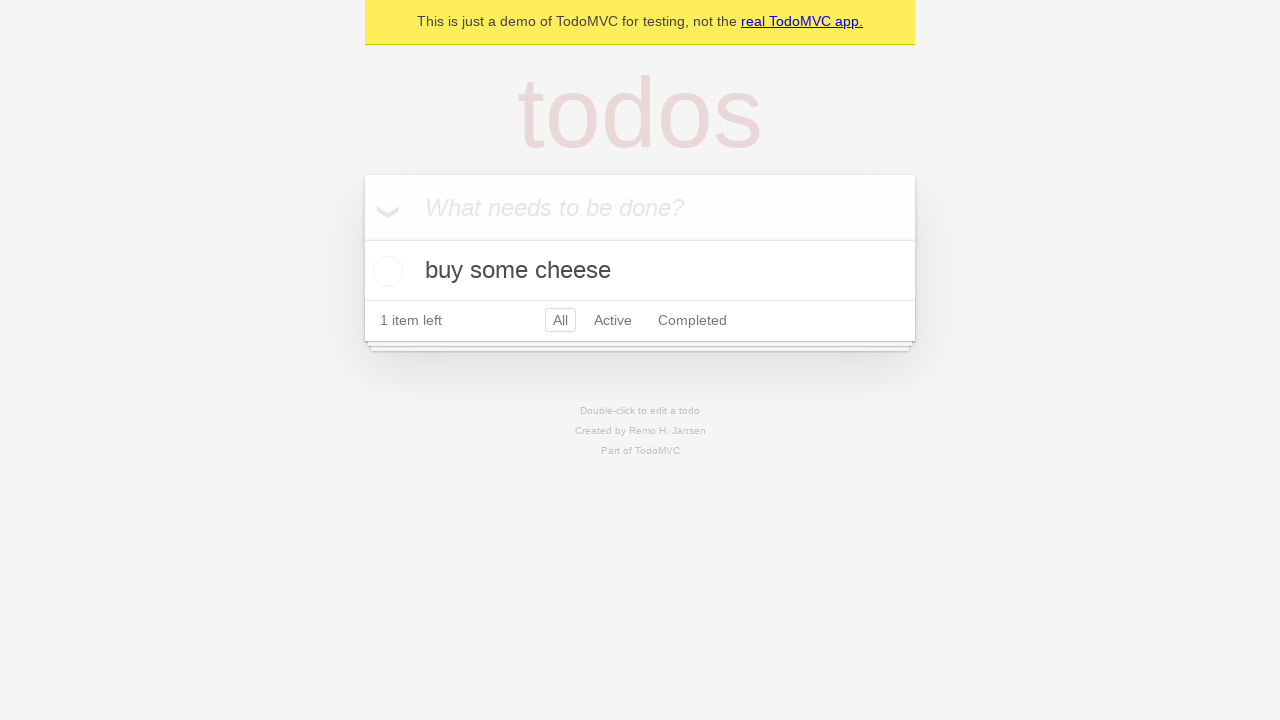

Filled todo input with 'feed the cat' on internal:attr=[placeholder="What needs to be done?"i]
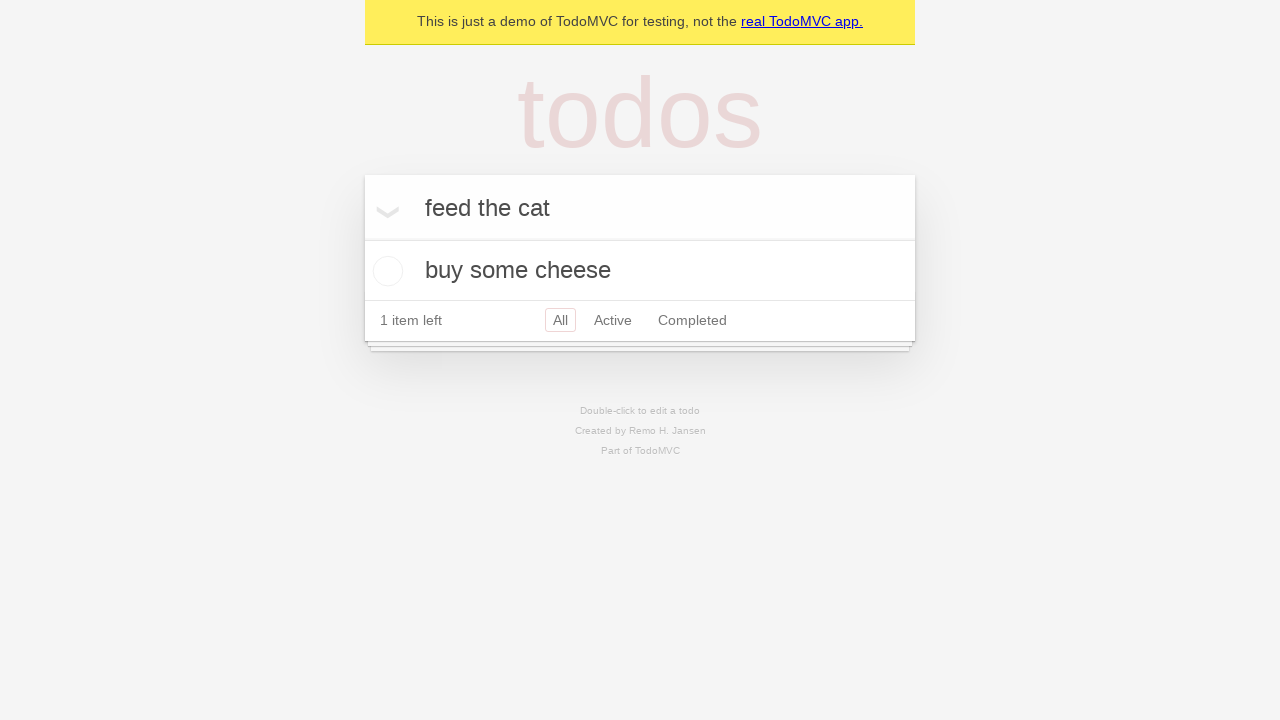

Pressed Enter to create todo item 'feed the cat' on internal:attr=[placeholder="What needs to be done?"i]
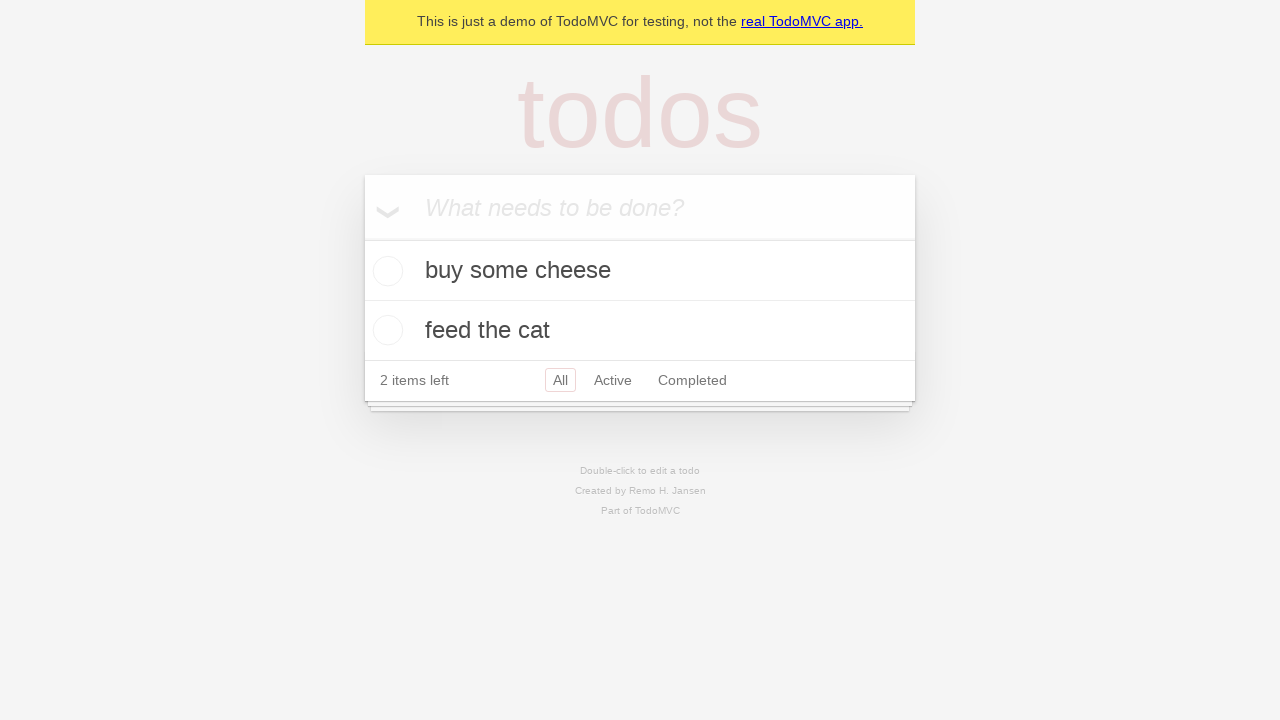

Checked the first todo item checkbox at (385, 271) on internal:testid=[data-testid="todo-item"s] >> nth=0 >> internal:role=checkbox
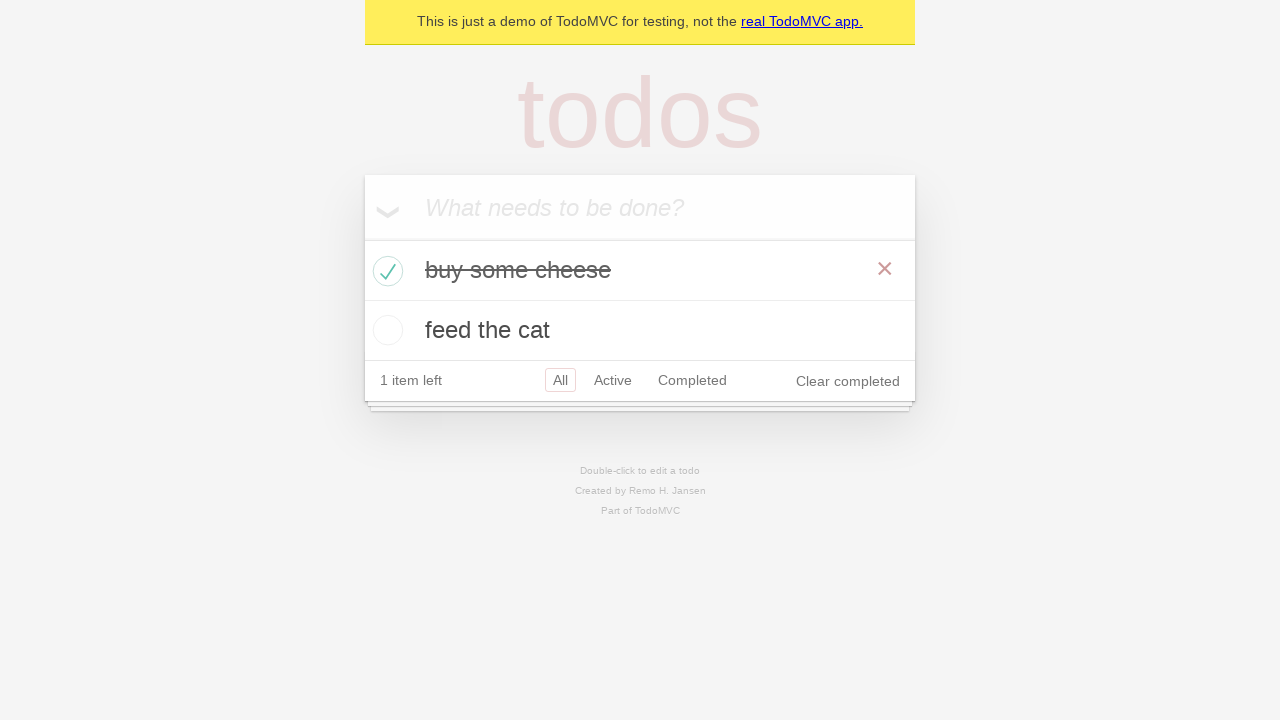

Checked the second todo item checkbox at (385, 330) on internal:testid=[data-testid="todo-item"s] >> nth=1 >> internal:role=checkbox
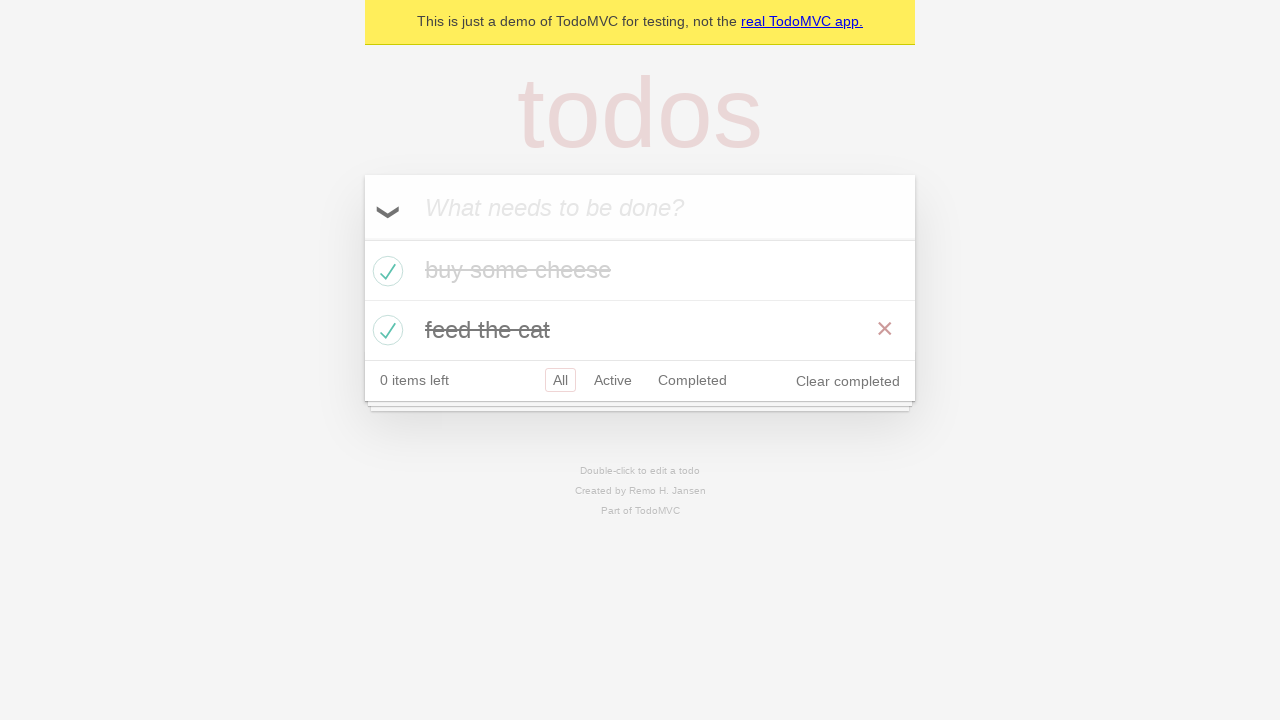

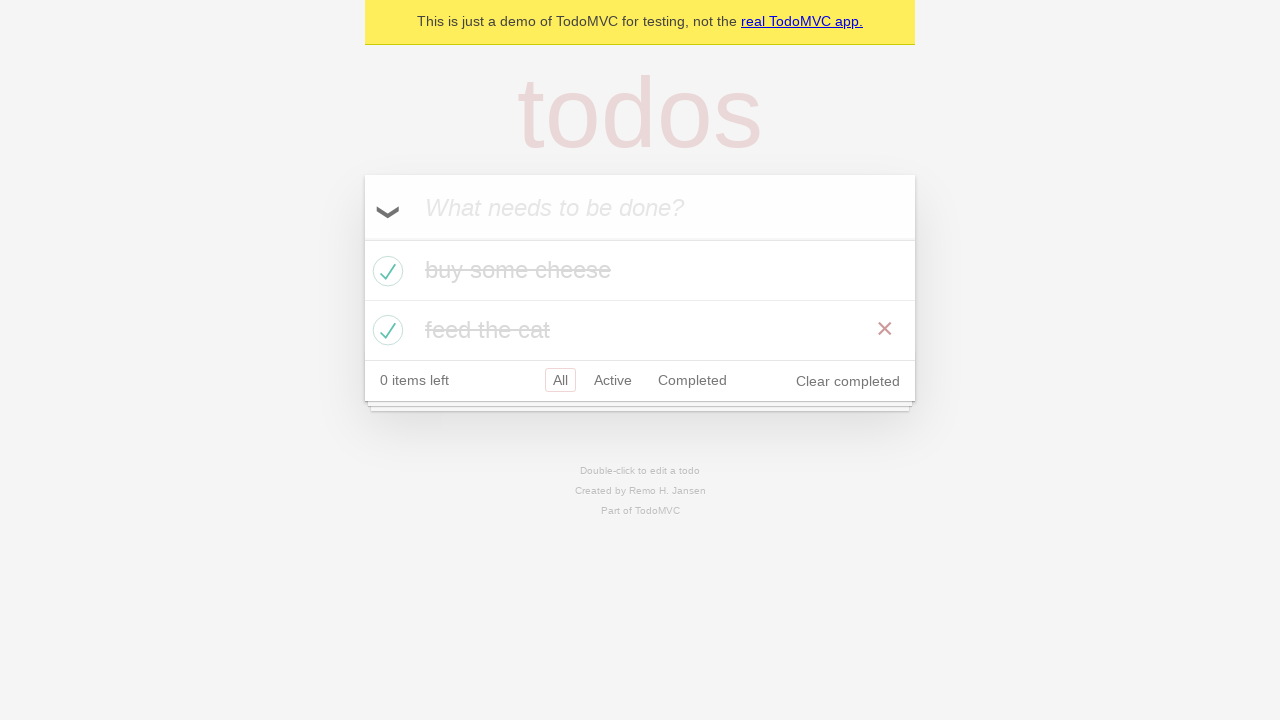